Scrolls to bottom of page and verifies the footer menu items are present

Starting URL: https://webdriver.io

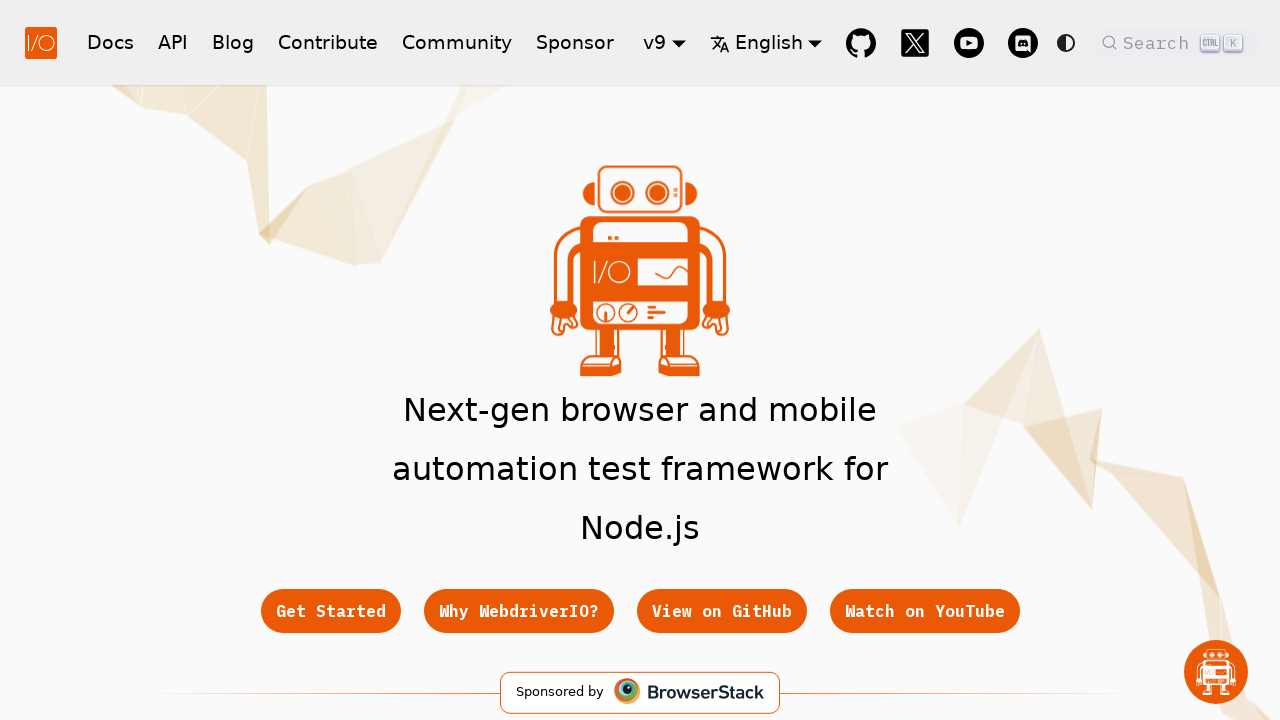

Scrolled to bottom of page
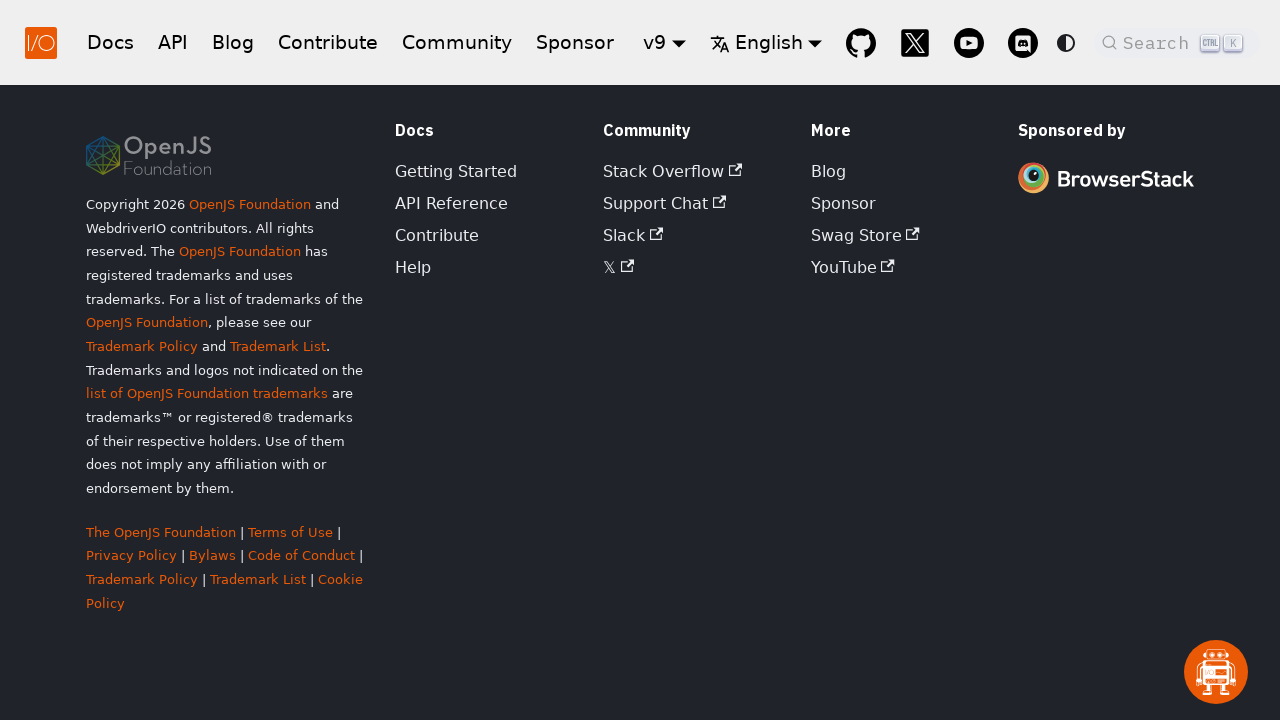

Footer element is now visible
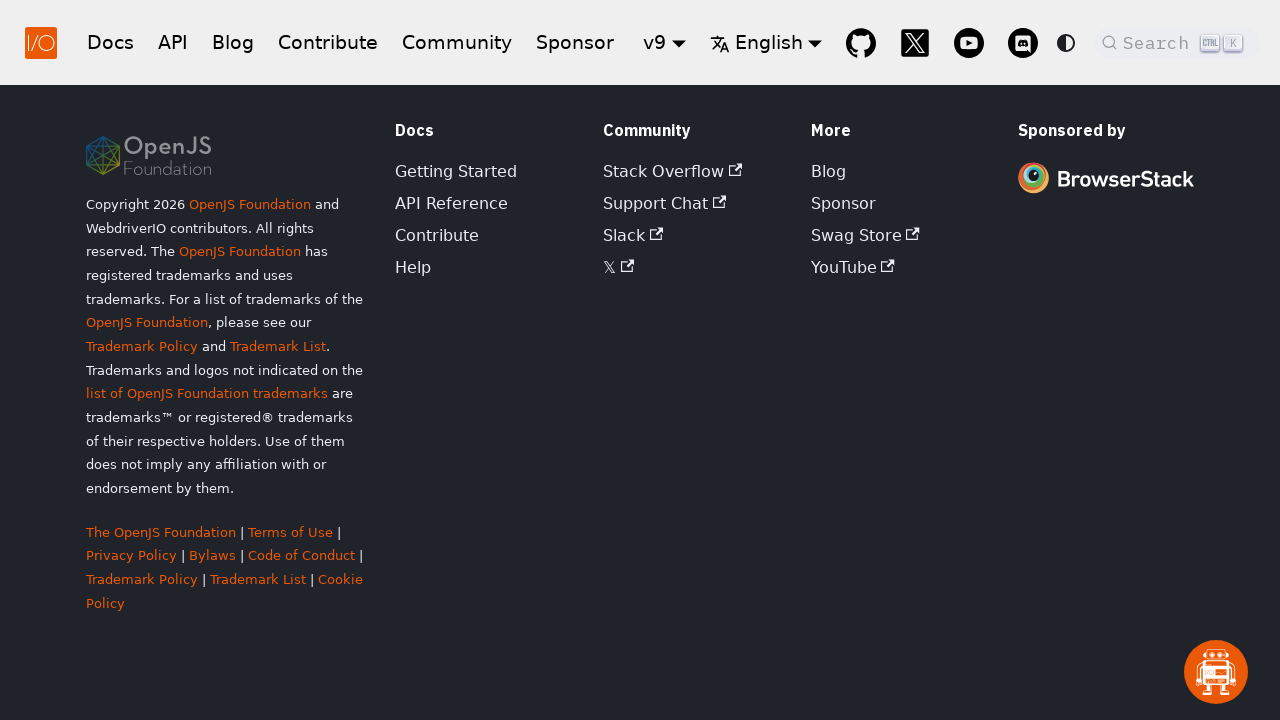

Verified footer menu items are present
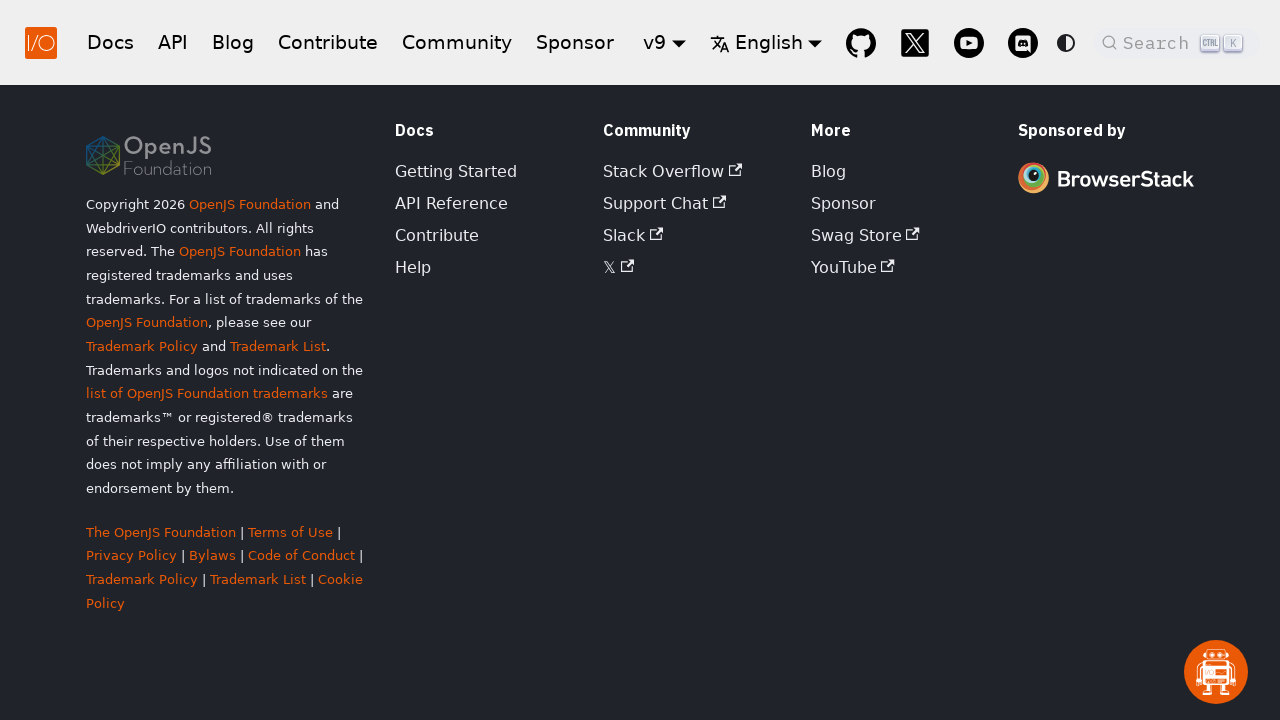

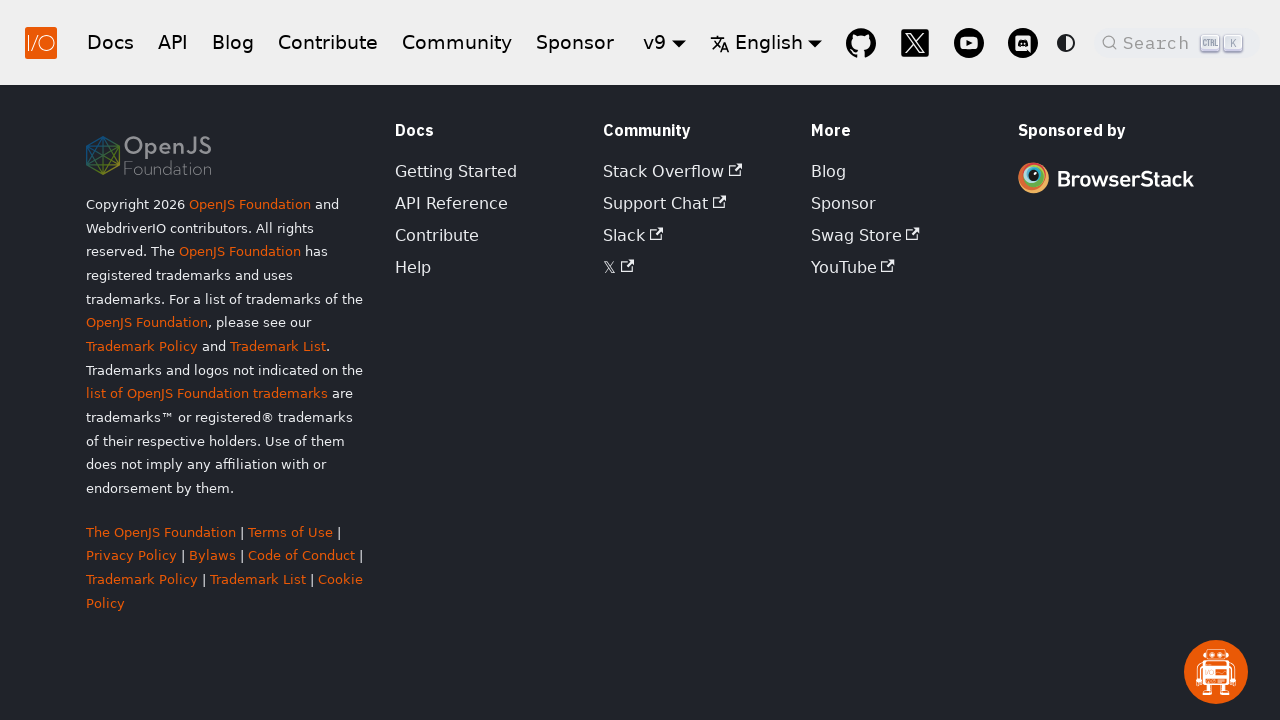